Tests that the complete all checkbox updates its state when individual items are completed or cleared

Starting URL: https://demo.playwright.dev/todomvc

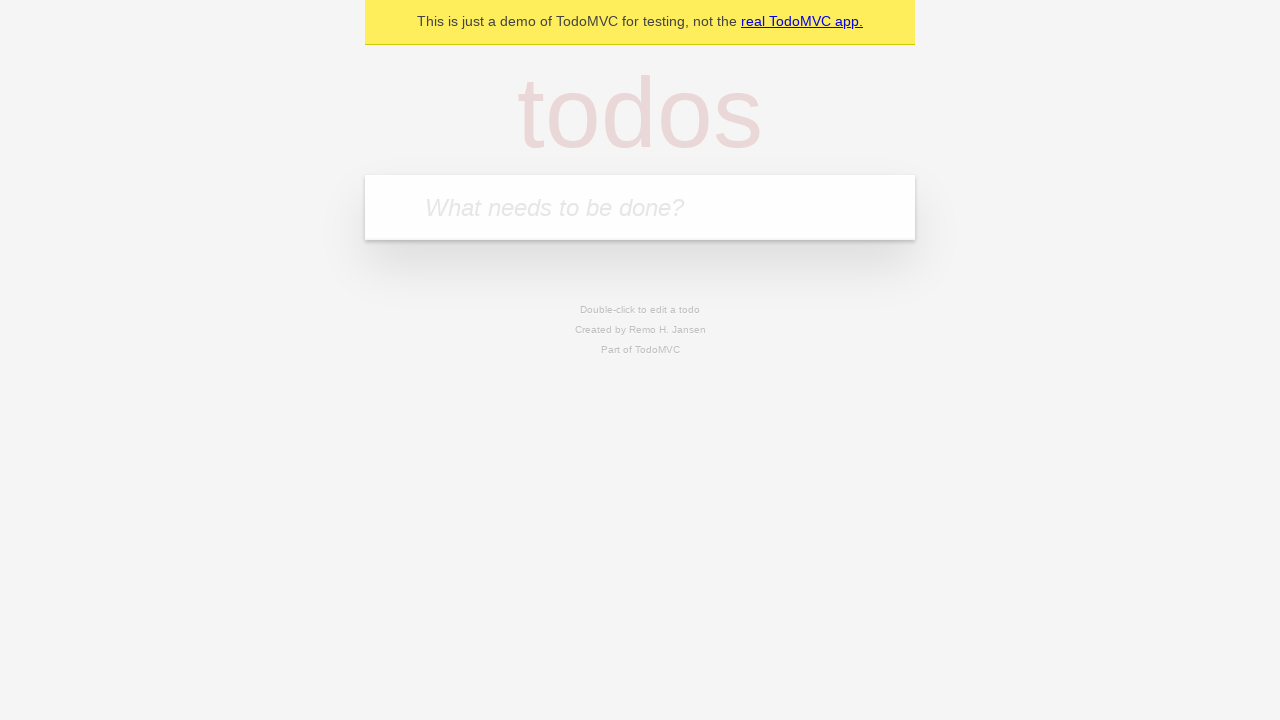

Filled todo input with 'buy some cheese' on internal:attr=[placeholder="What needs to be done?"i]
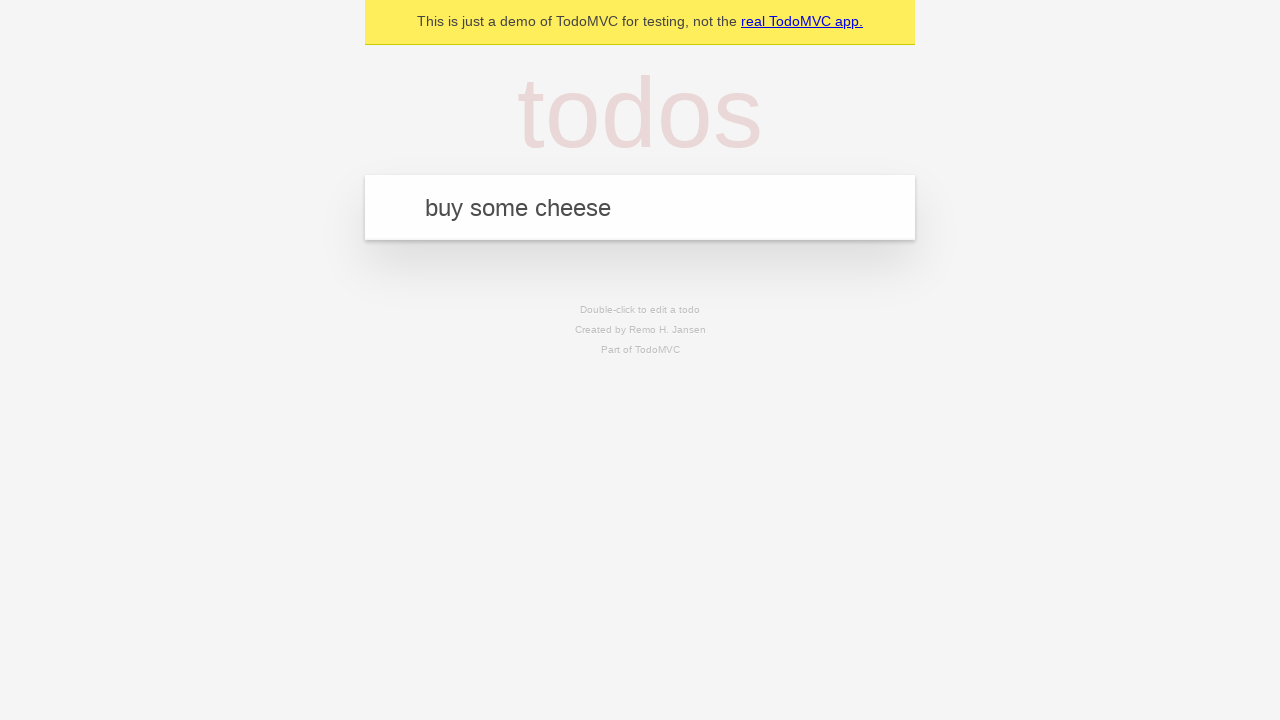

Pressed Enter to add 'buy some cheese' to todo list on internal:attr=[placeholder="What needs to be done?"i]
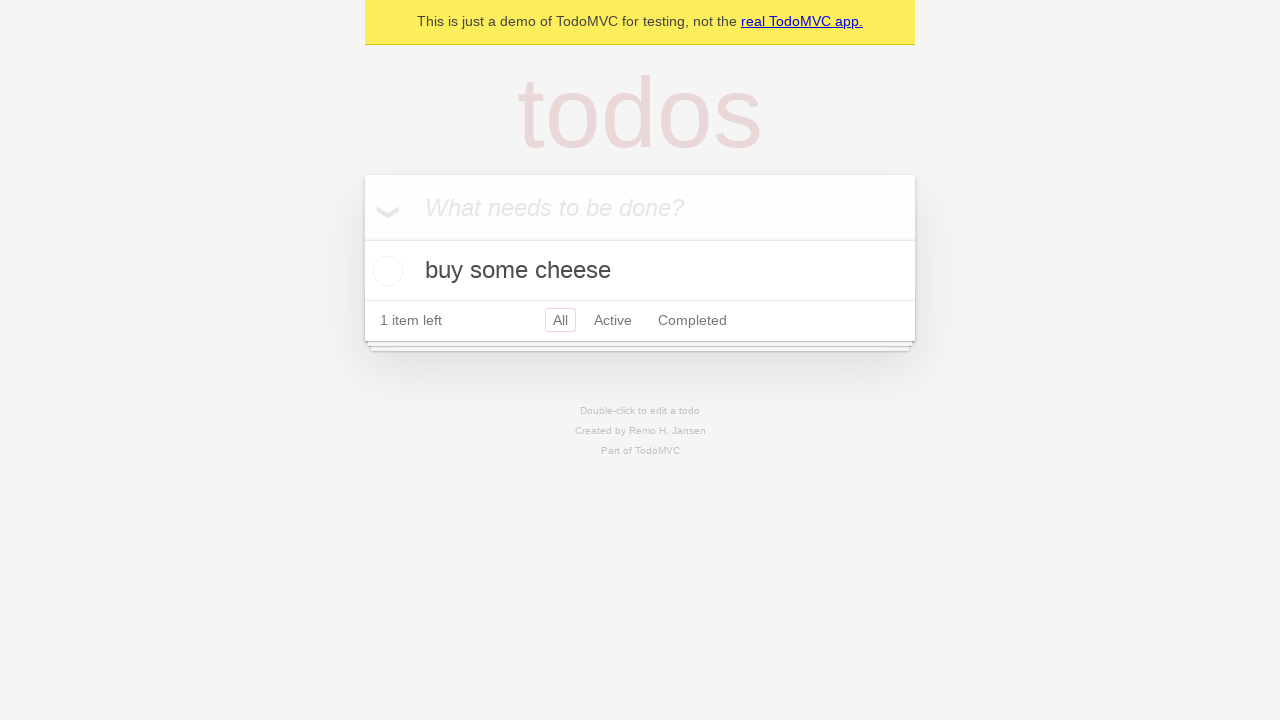

Filled todo input with 'feed the cat' on internal:attr=[placeholder="What needs to be done?"i]
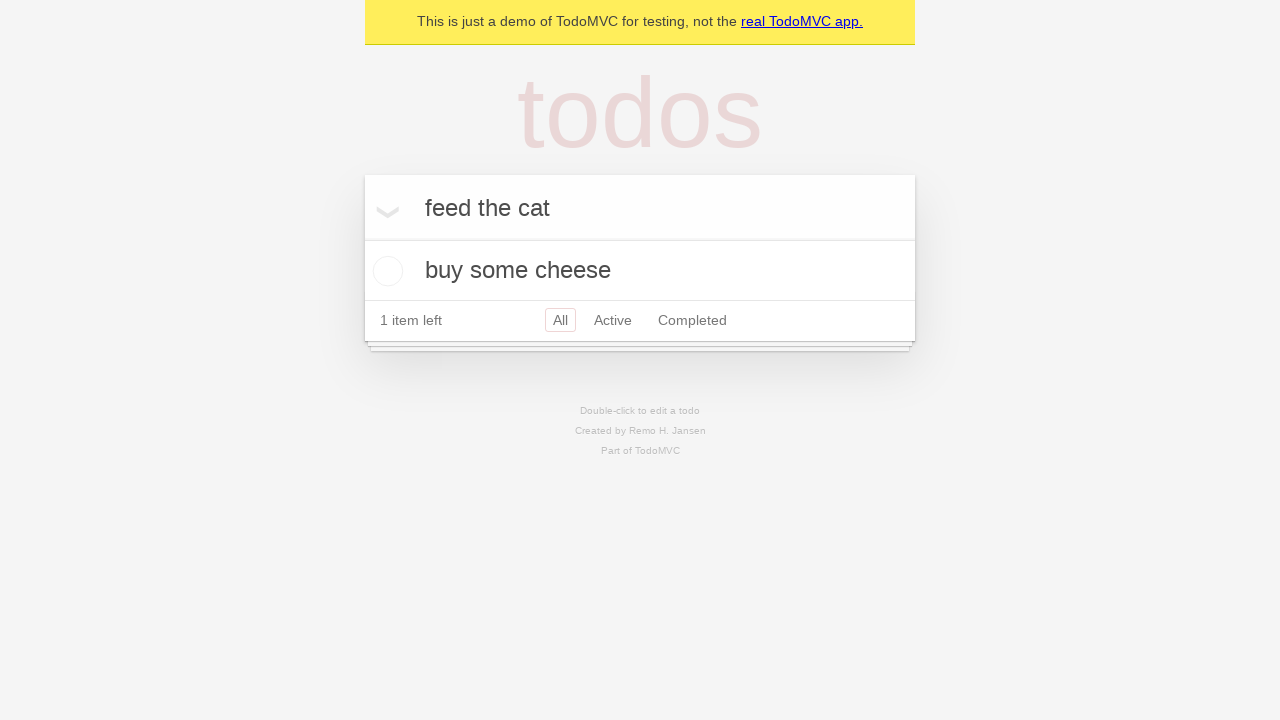

Pressed Enter to add 'feed the cat' to todo list on internal:attr=[placeholder="What needs to be done?"i]
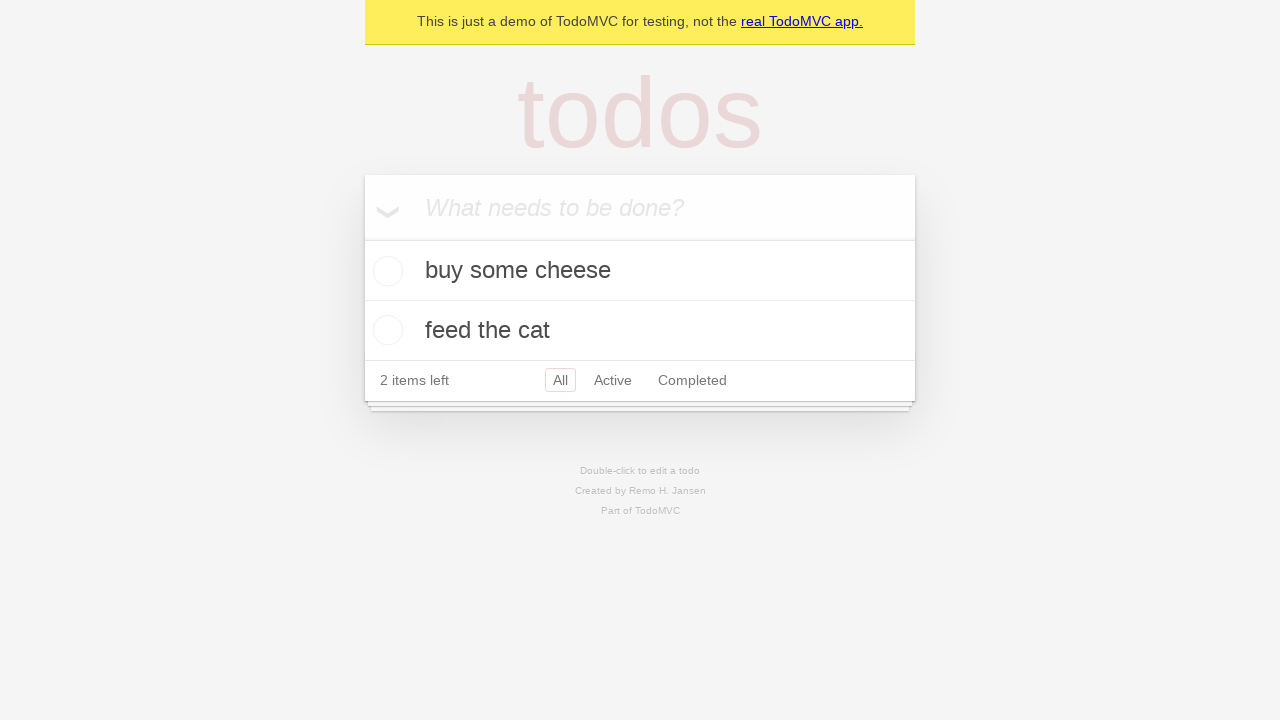

Filled todo input with 'book a doctors appointment' on internal:attr=[placeholder="What needs to be done?"i]
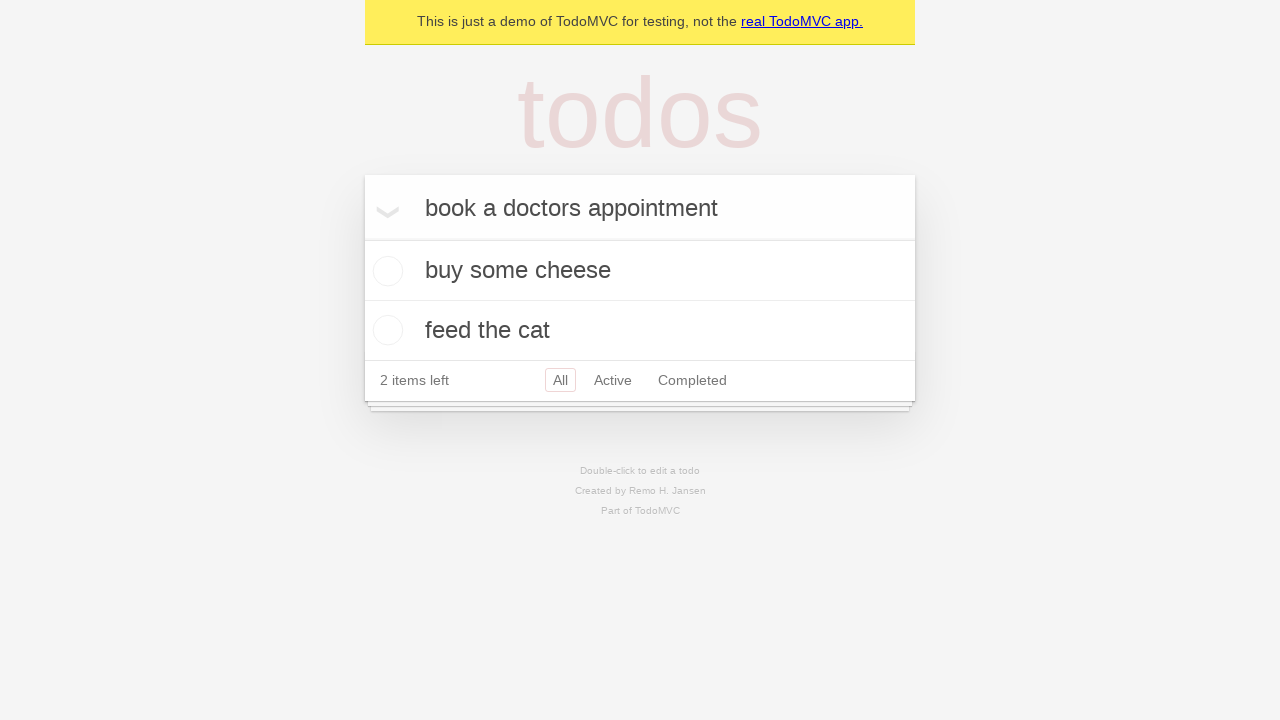

Pressed Enter to add 'book a doctors appointment' to todo list on internal:attr=[placeholder="What needs to be done?"i]
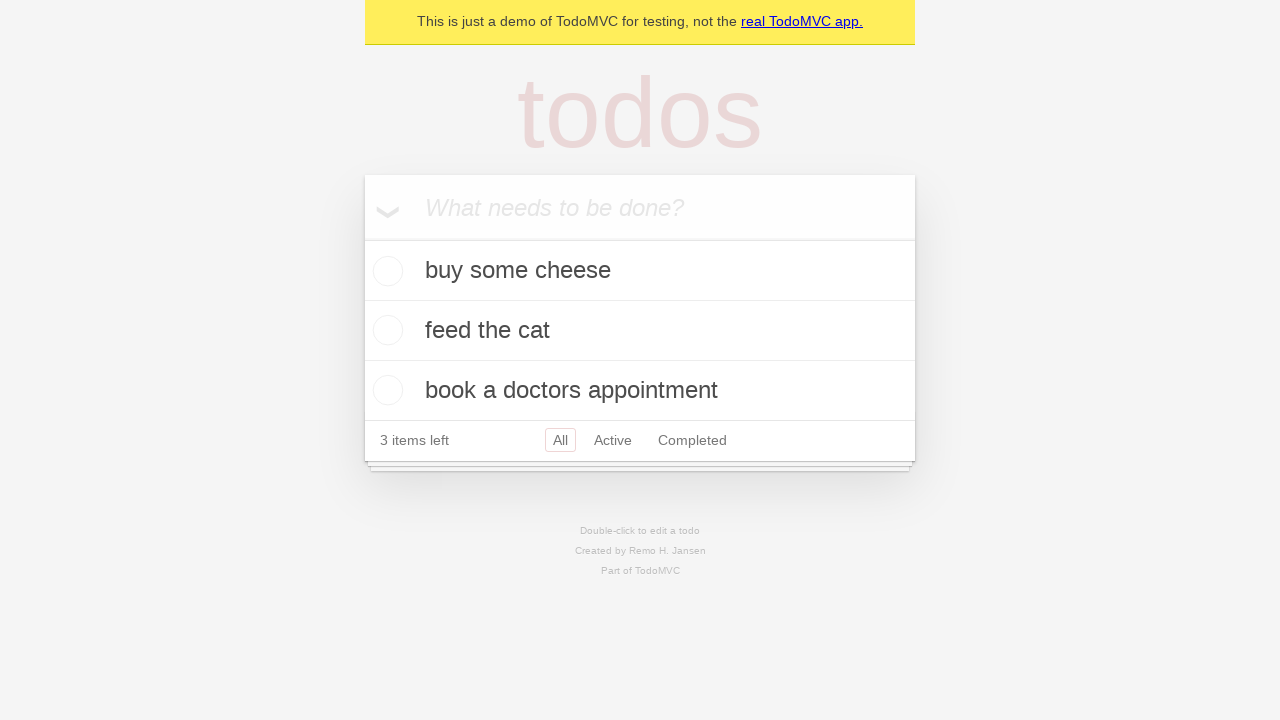

Checked the 'Mark all as complete' checkbox at (362, 238) on internal:label="Mark all as complete"i
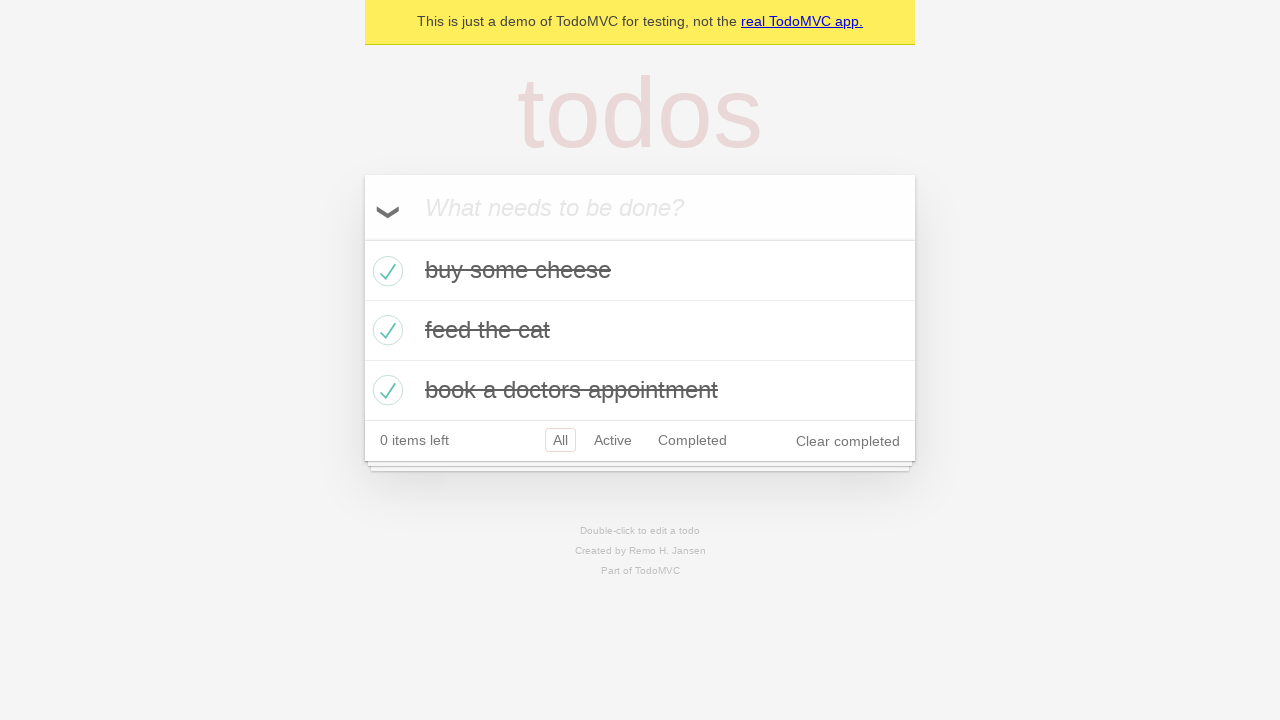

Unchecked the first todo item at (385, 271) on internal:testid=[data-testid="todo-item"s] >> nth=0 >> internal:role=checkbox
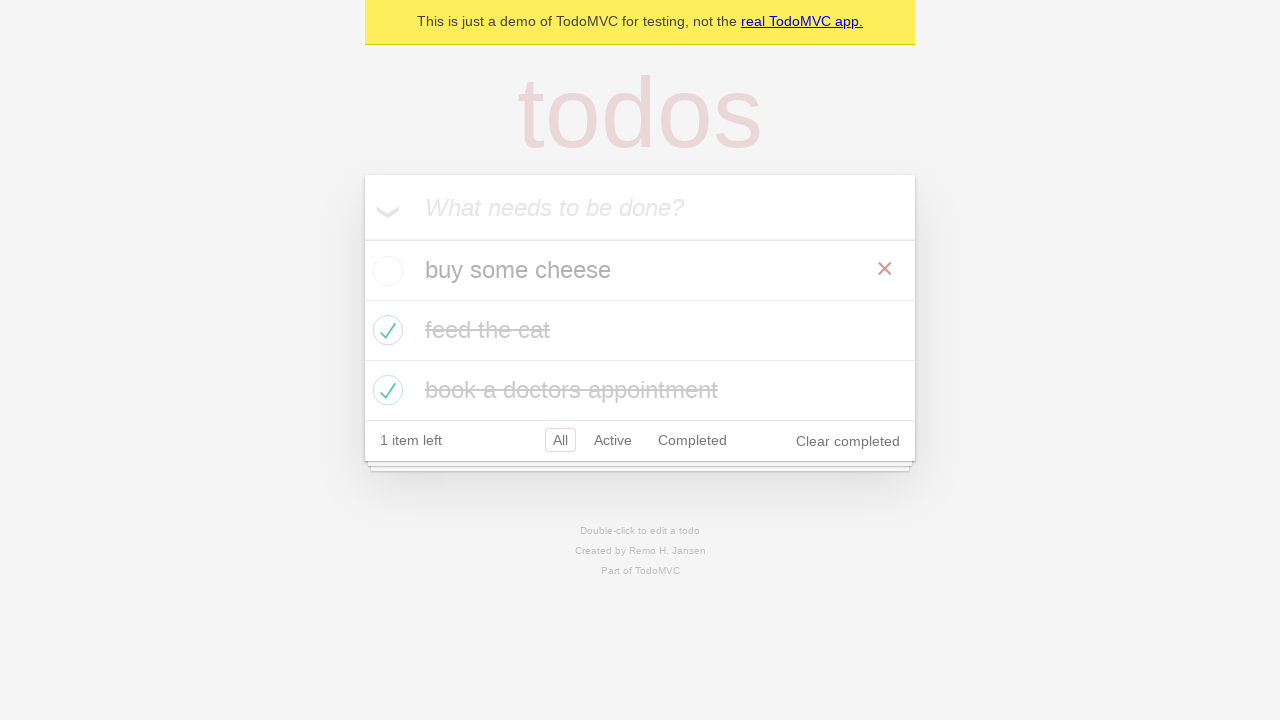

Checked the first todo item again at (385, 271) on internal:testid=[data-testid="todo-item"s] >> nth=0 >> internal:role=checkbox
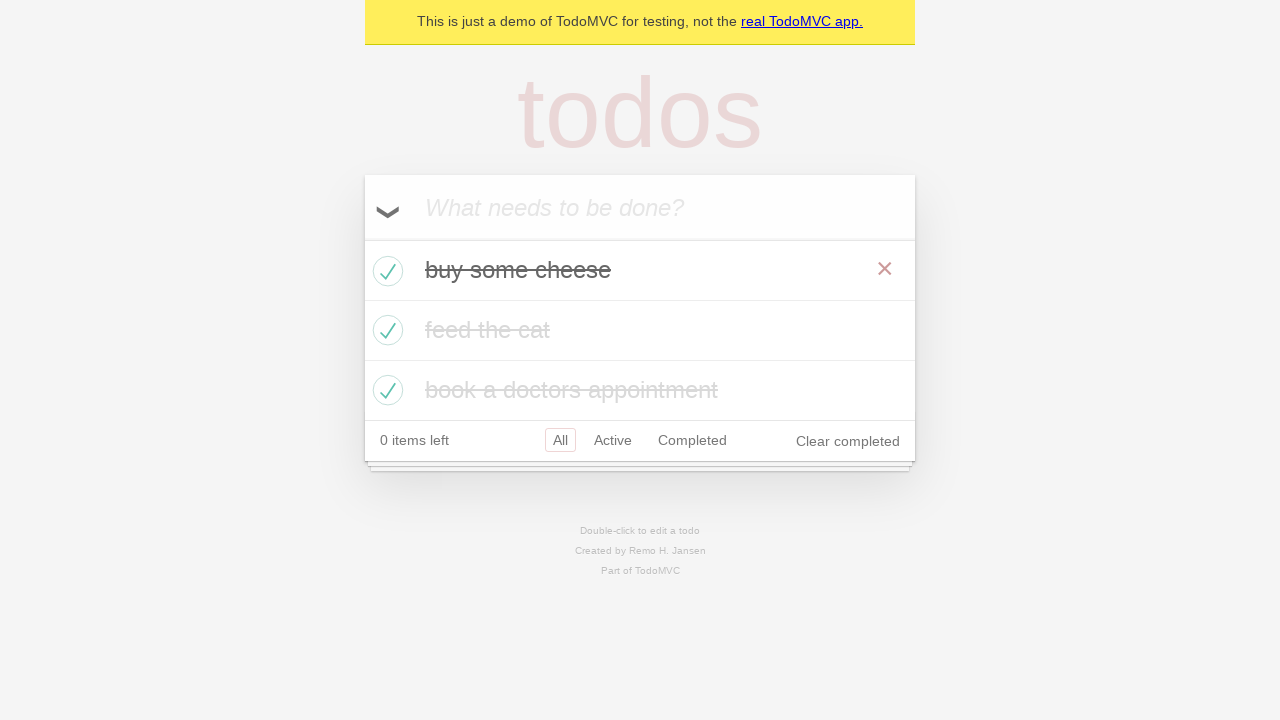

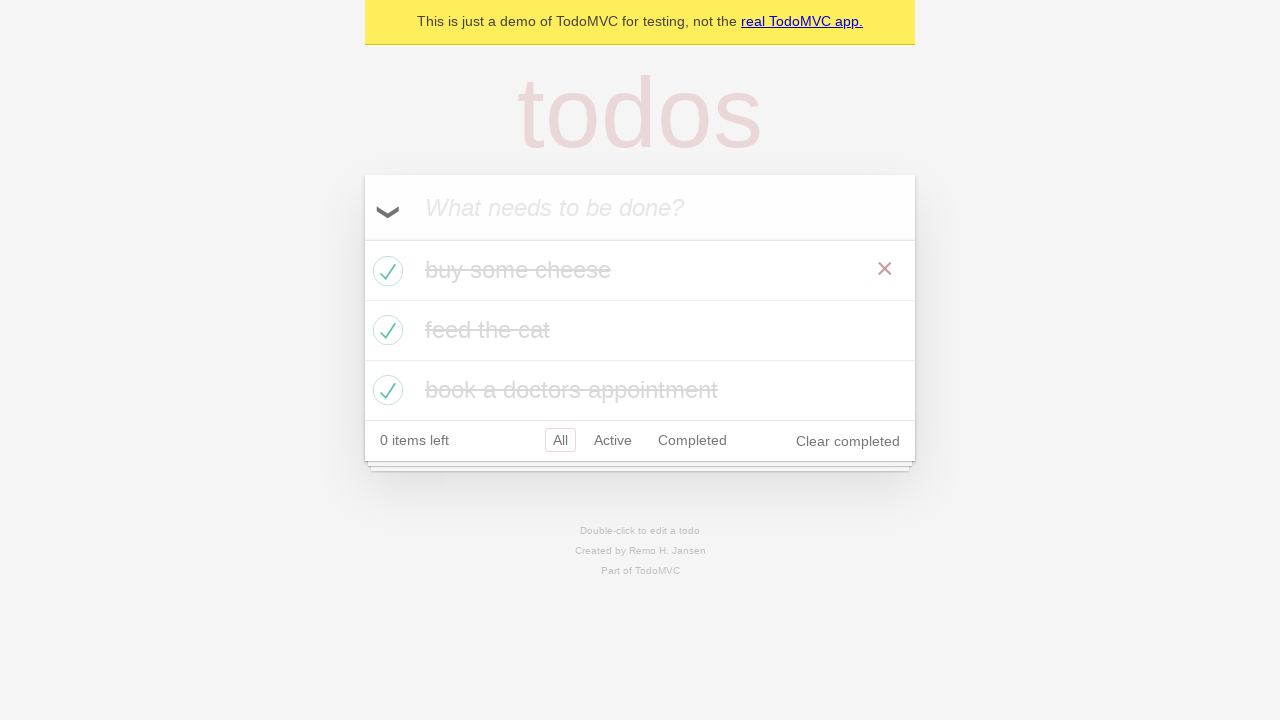